Validates that the TechGlobal logo is displayed on the homepage by checking the visibility of the logo element.

Starting URL: https://techglobal-training.com/

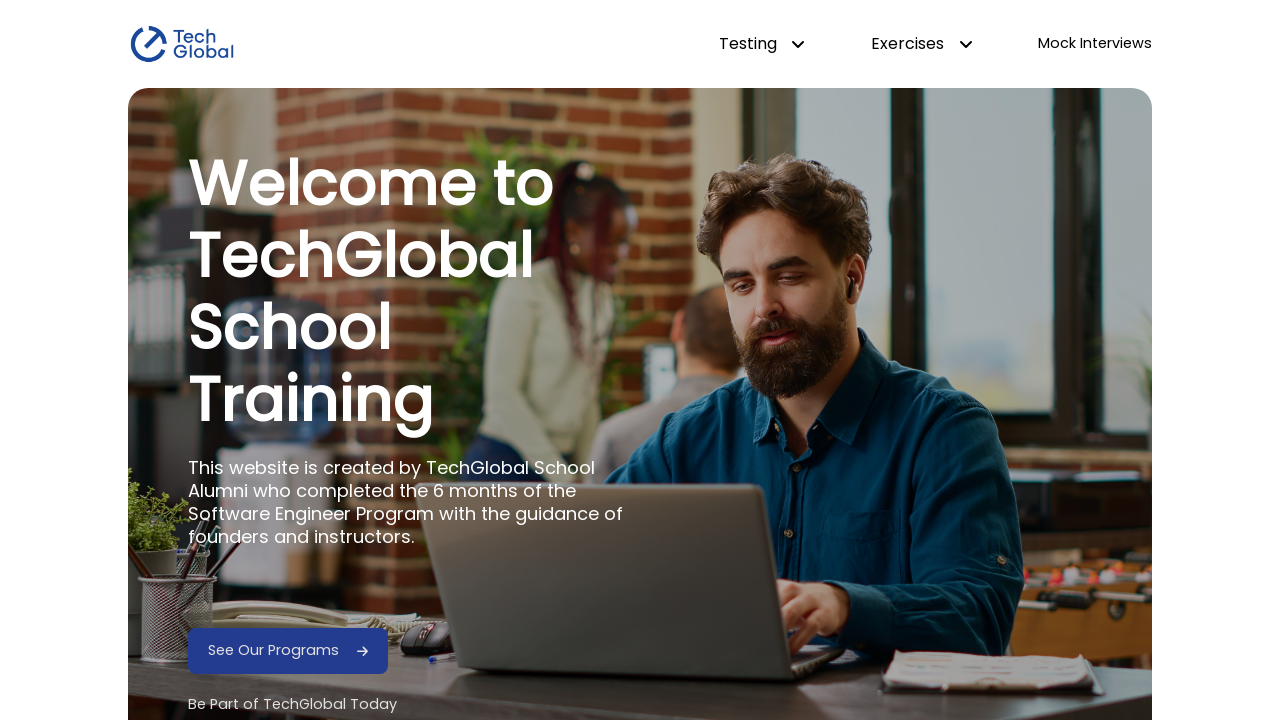

Navigated to TechGlobal homepage
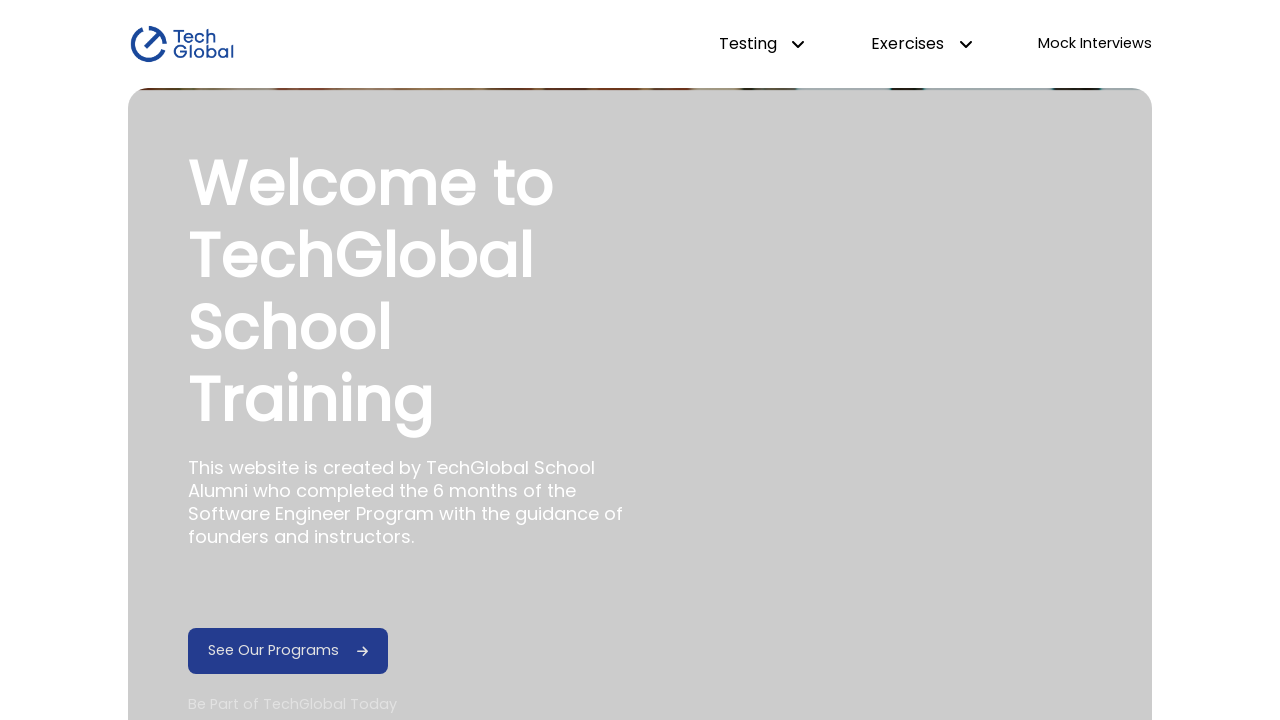

Located TechGlobal logo element
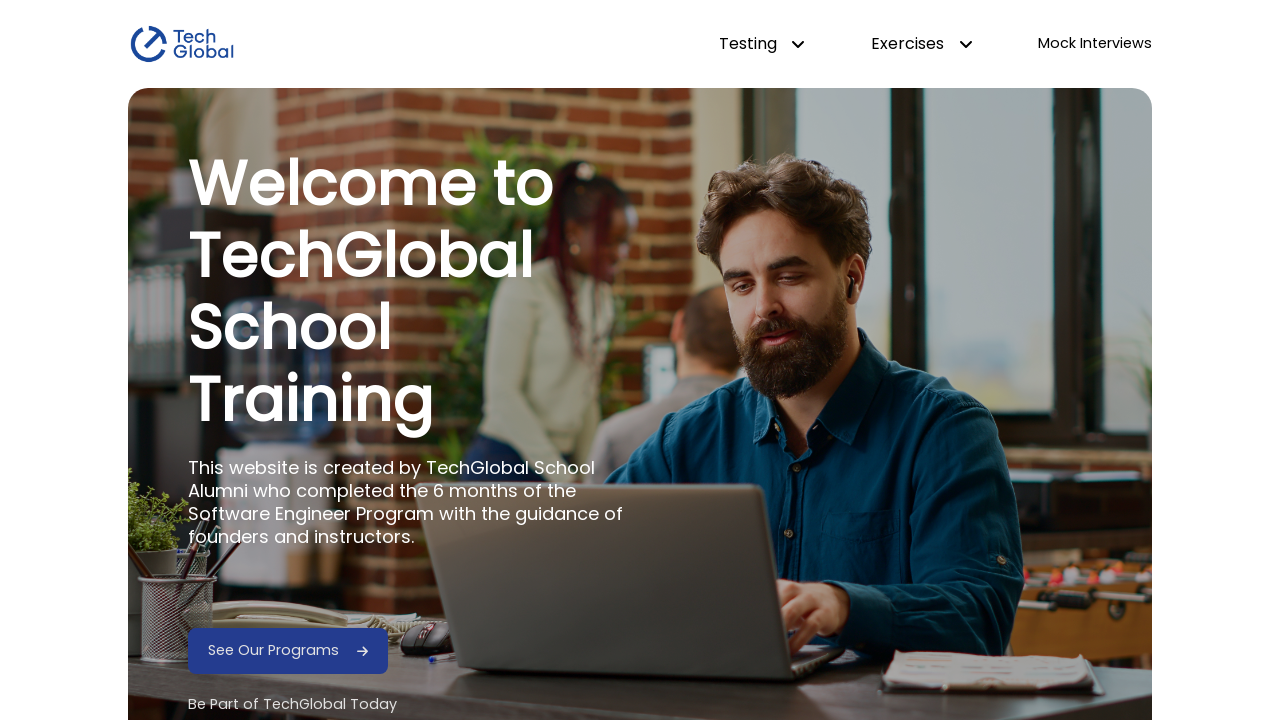

Logo element became visible
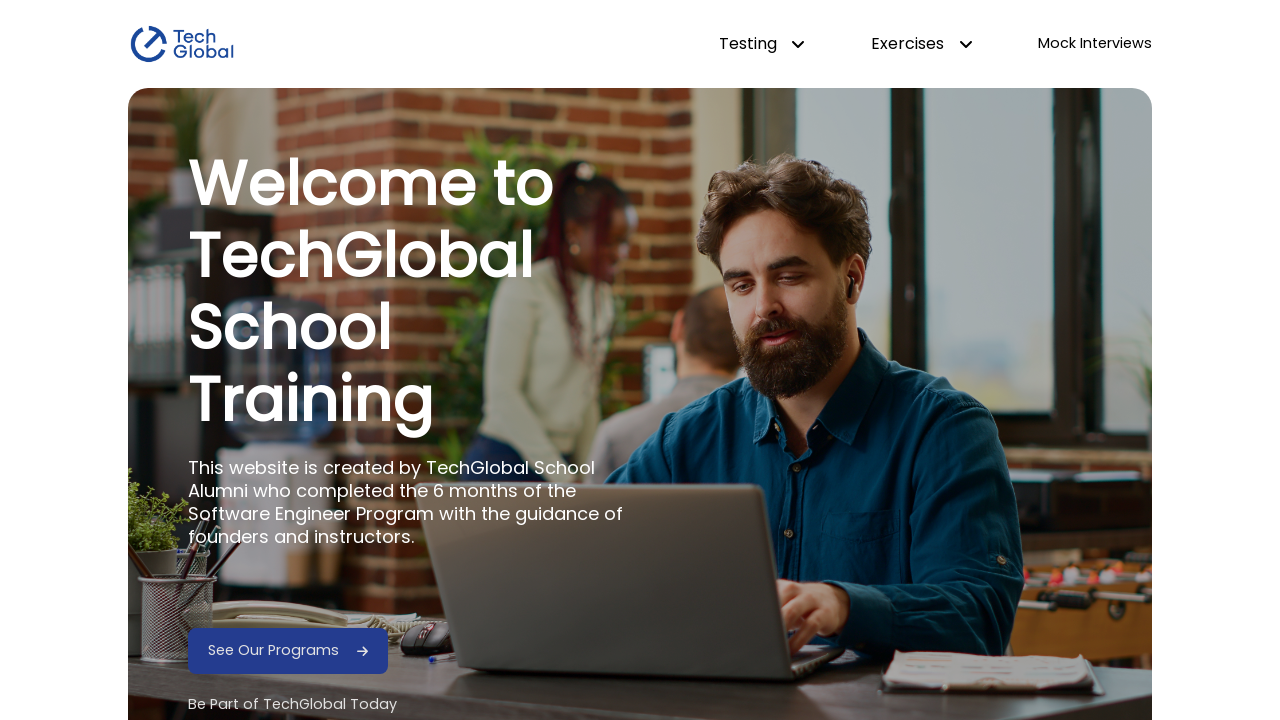

Verified TechGlobal logo is visible
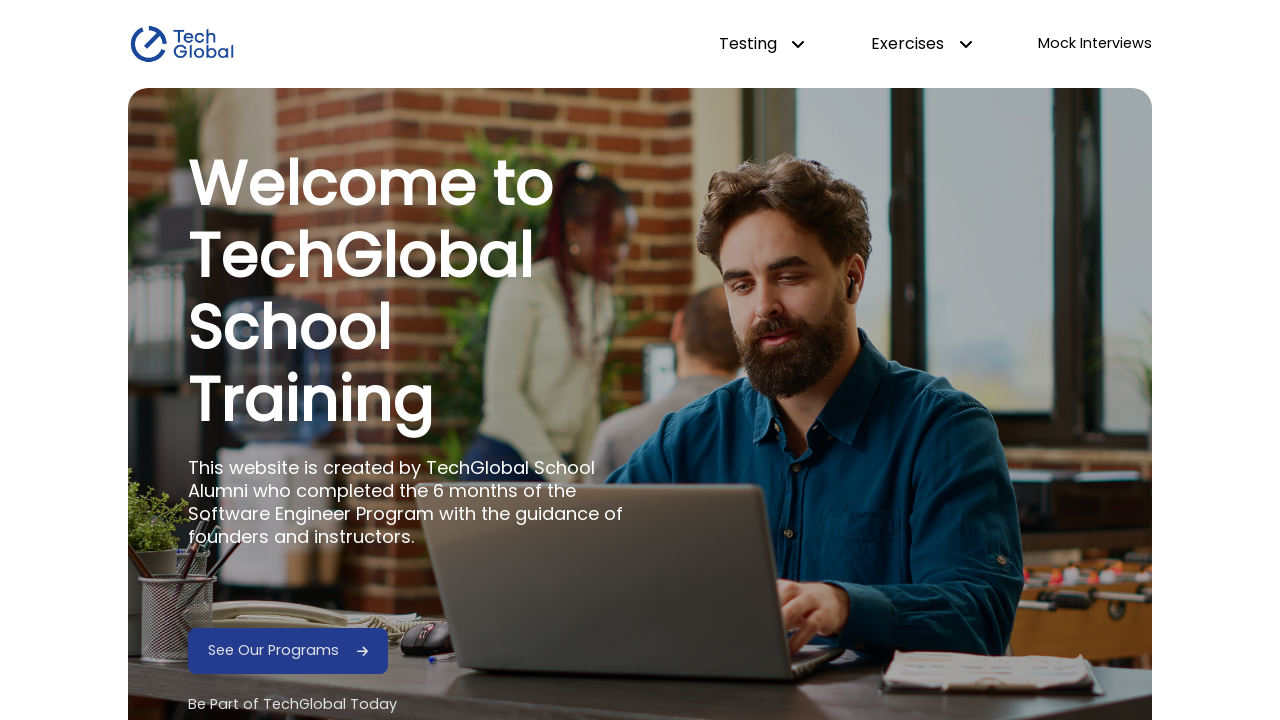

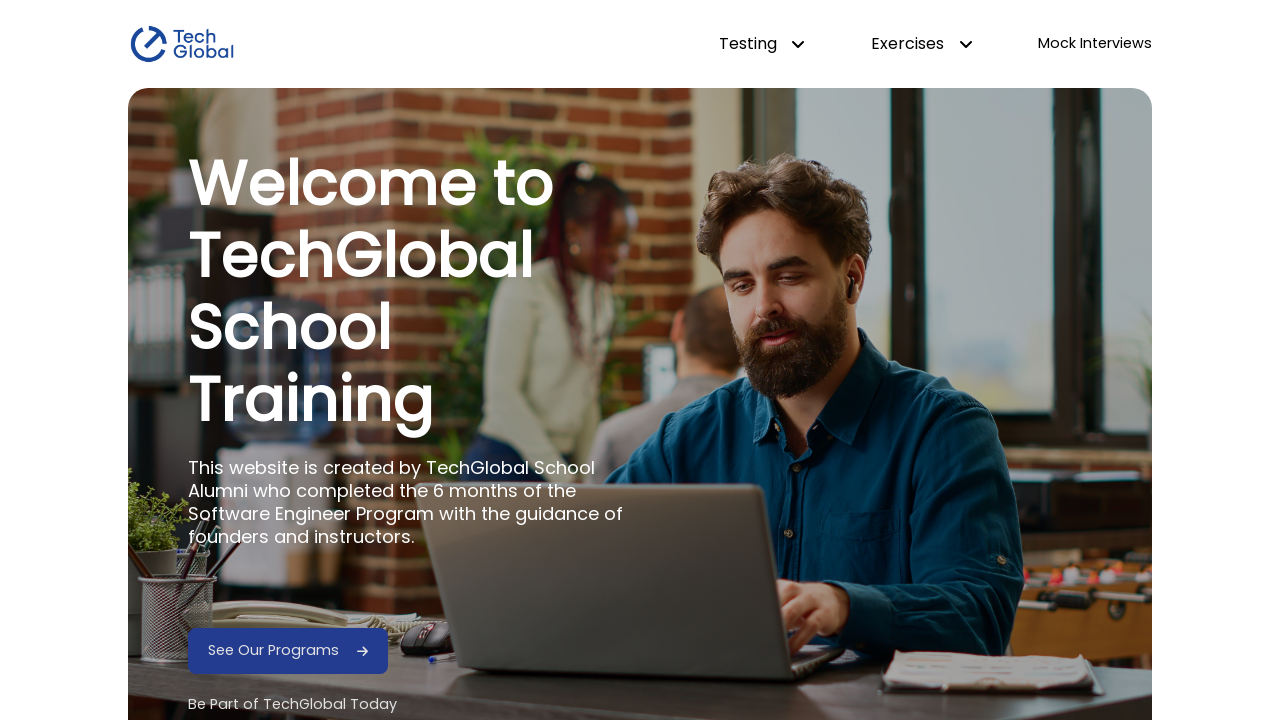